Navigates to the Python.org homepage and loads the page.

Starting URL: http://www.python.org

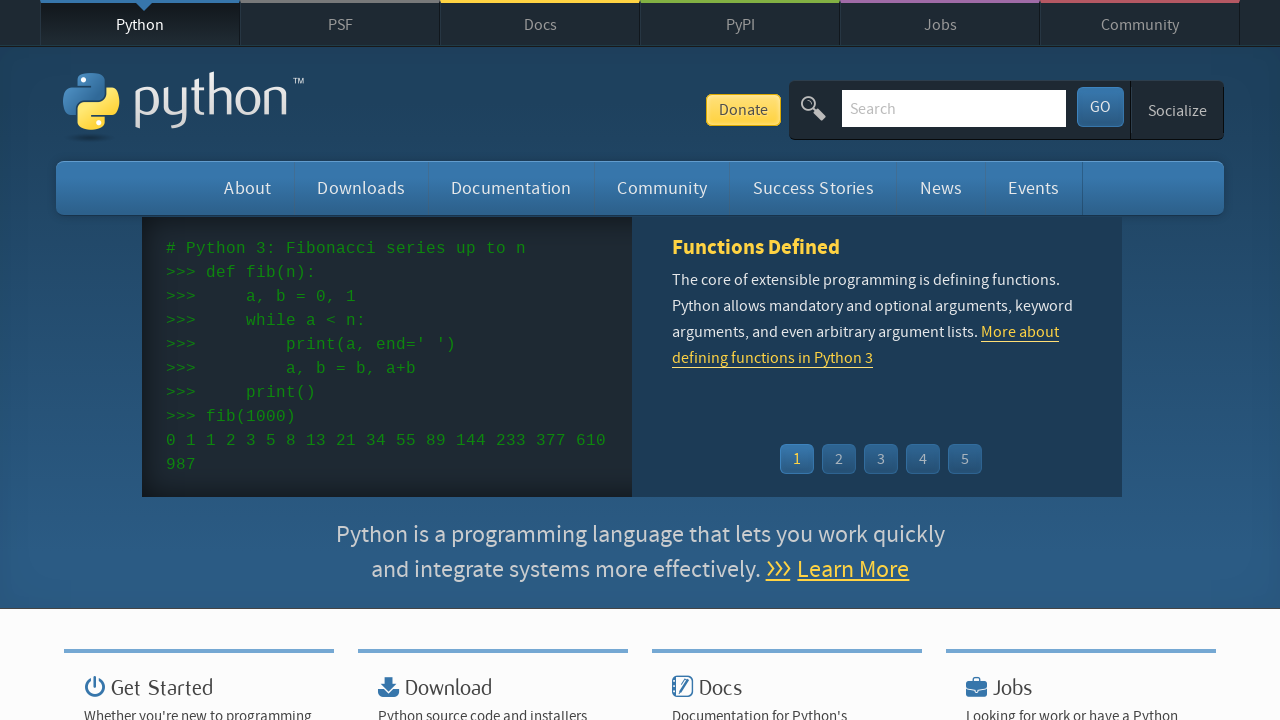

Navigated to Python.org homepage
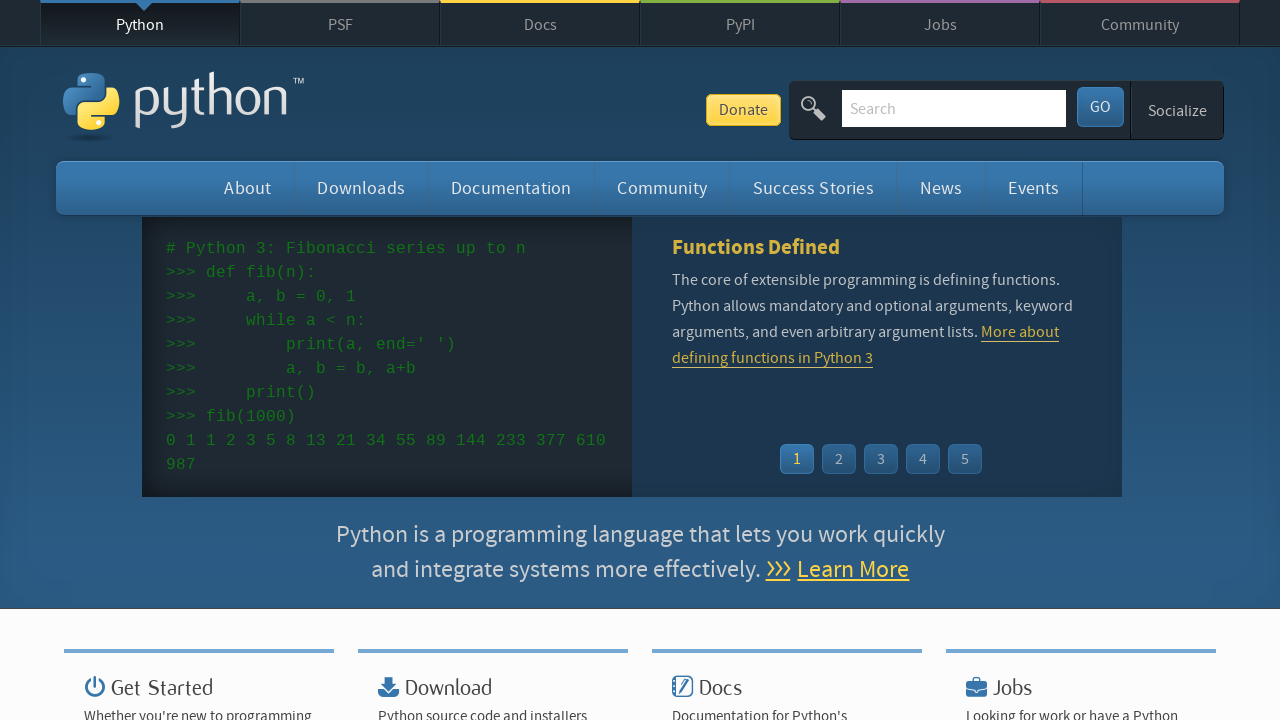

Page DOM content fully loaded
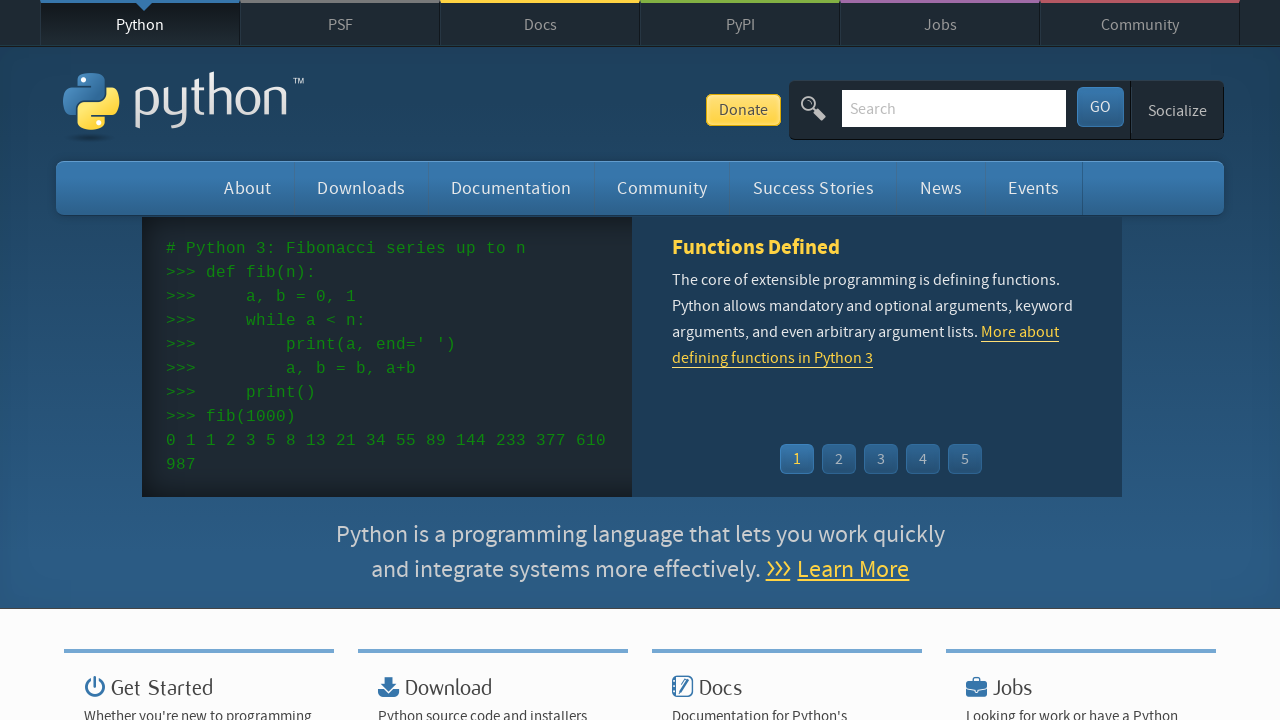

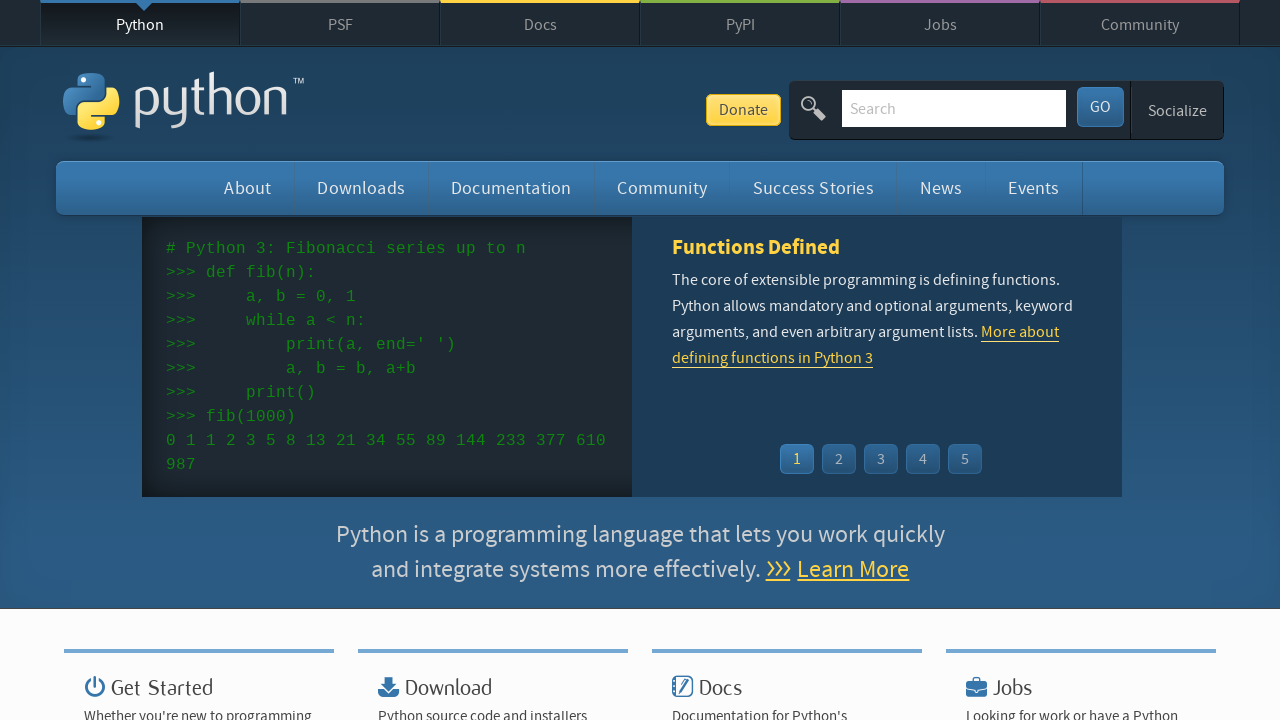